Tests that the login form displays a "Username is required" error message when attempting to submit without entering any credentials

Starting URL: https://www.saucedemo.com/

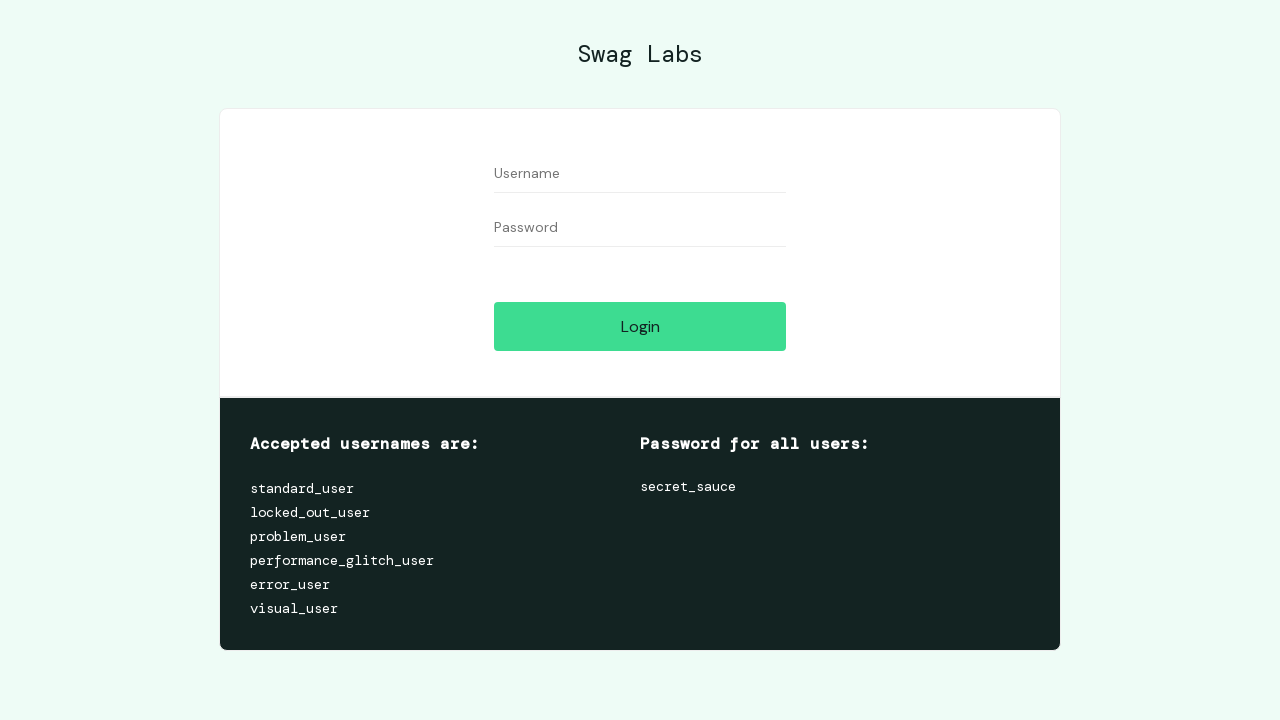

Navigated to Sauce Demo login page
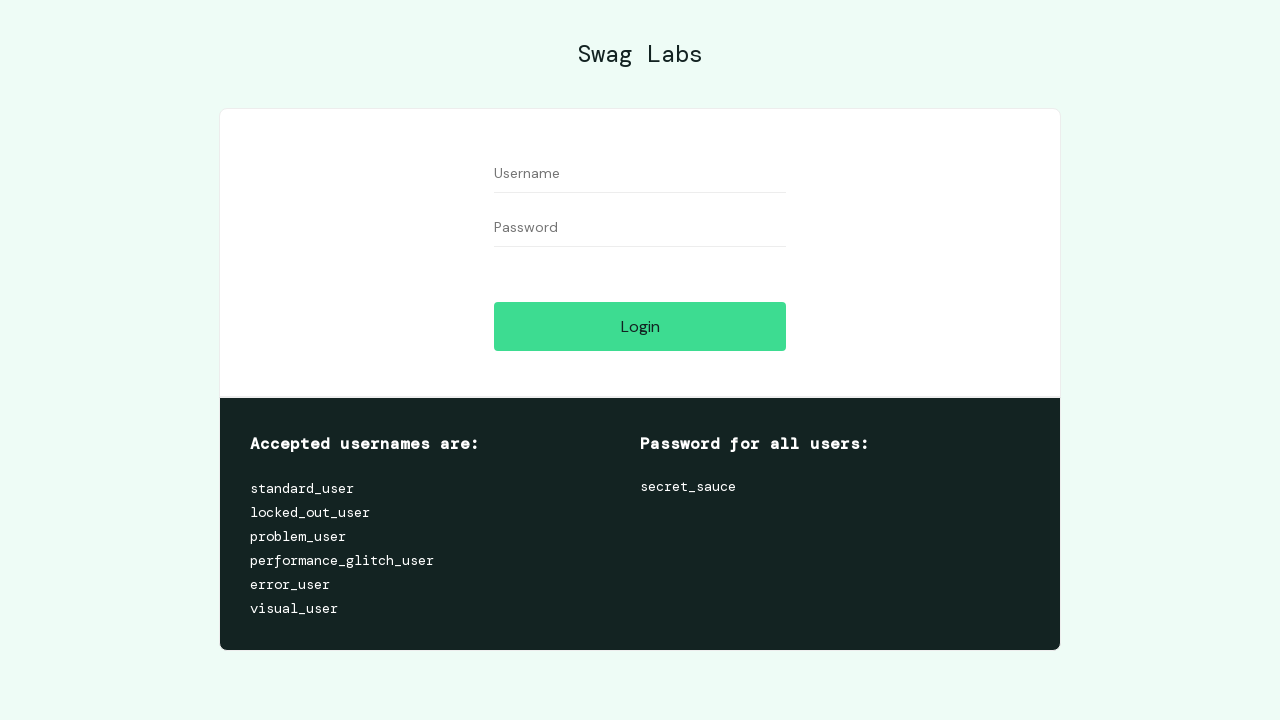

Clicked login button without entering credentials at (640, 326) on #login-button
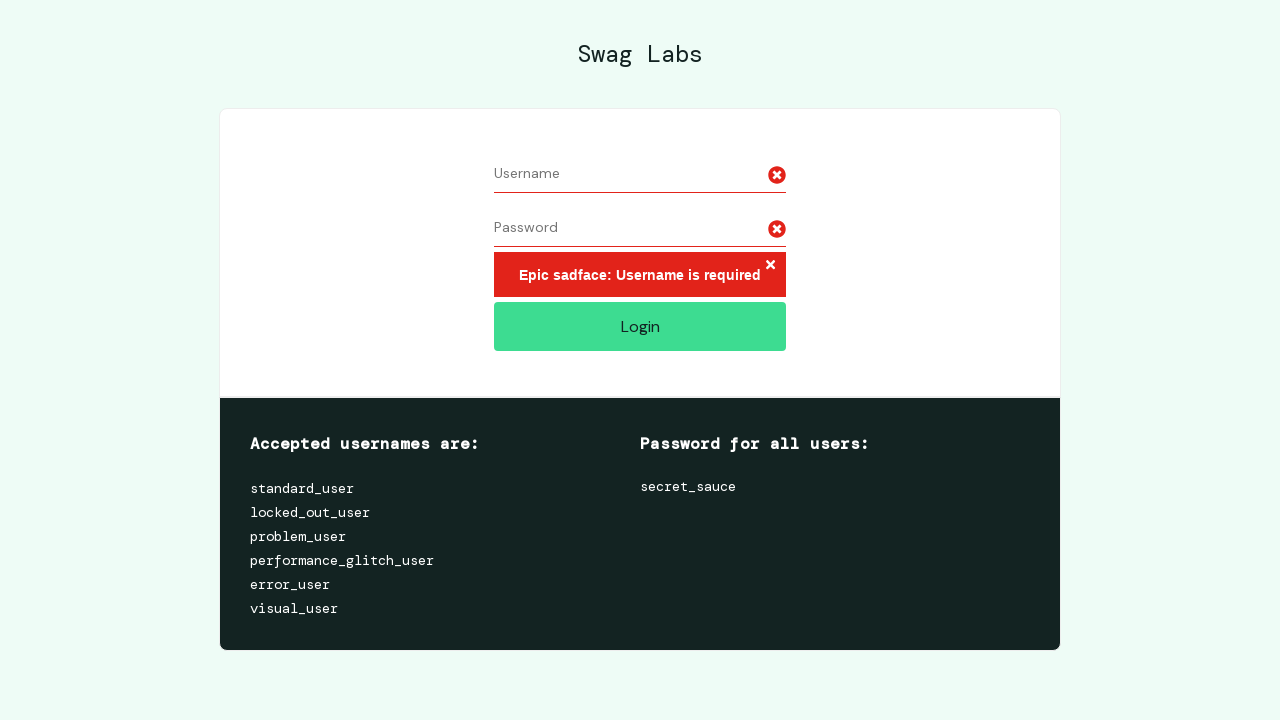

Error message appeared after attempting login without credentials
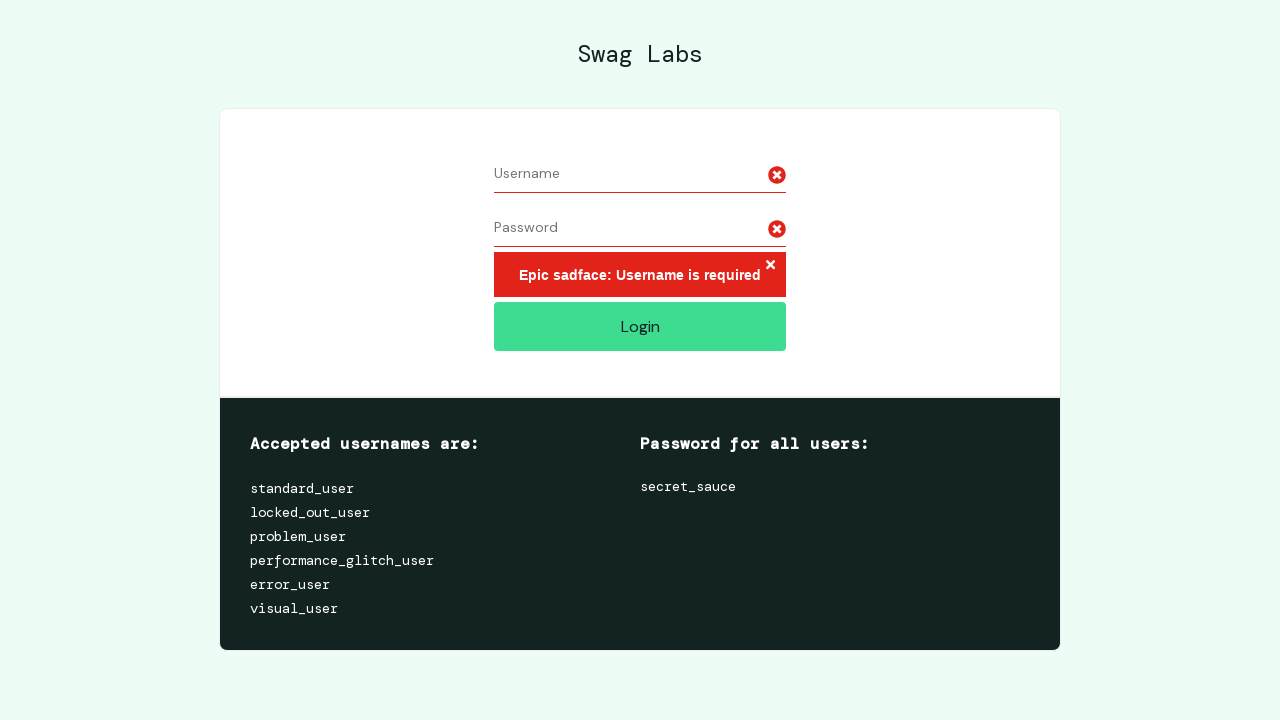

Verified error message contains 'Username is required'
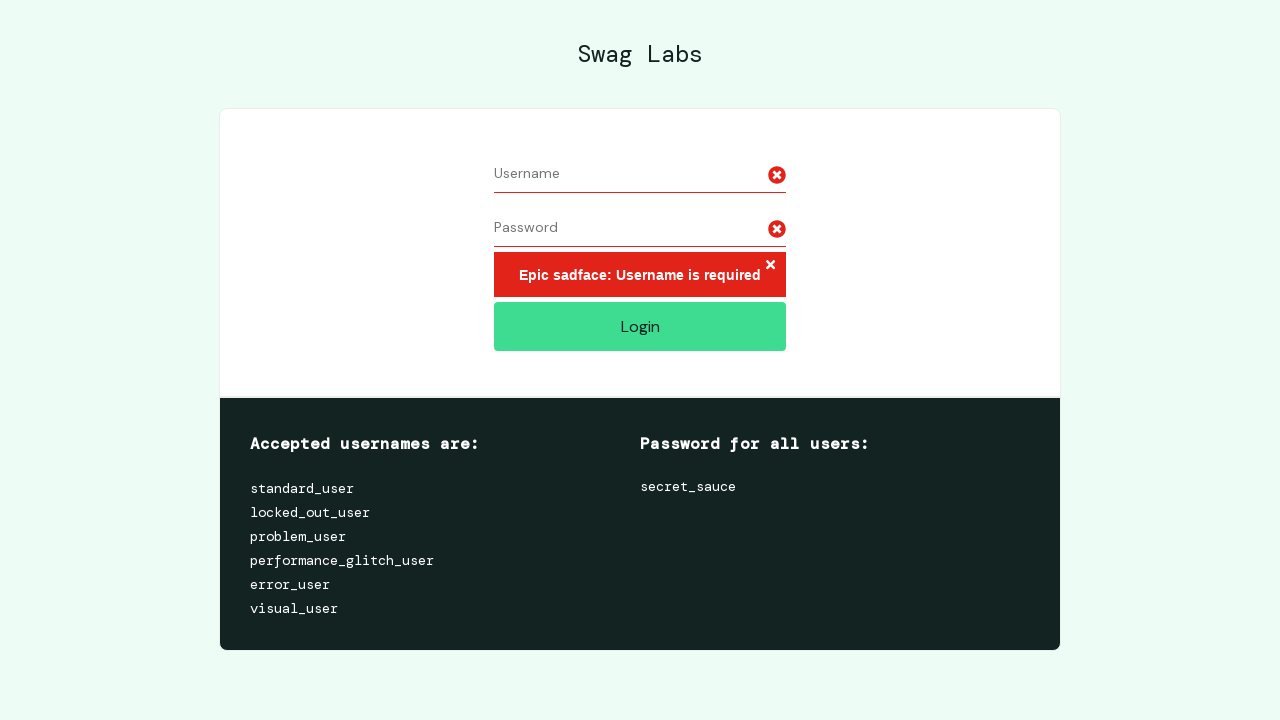

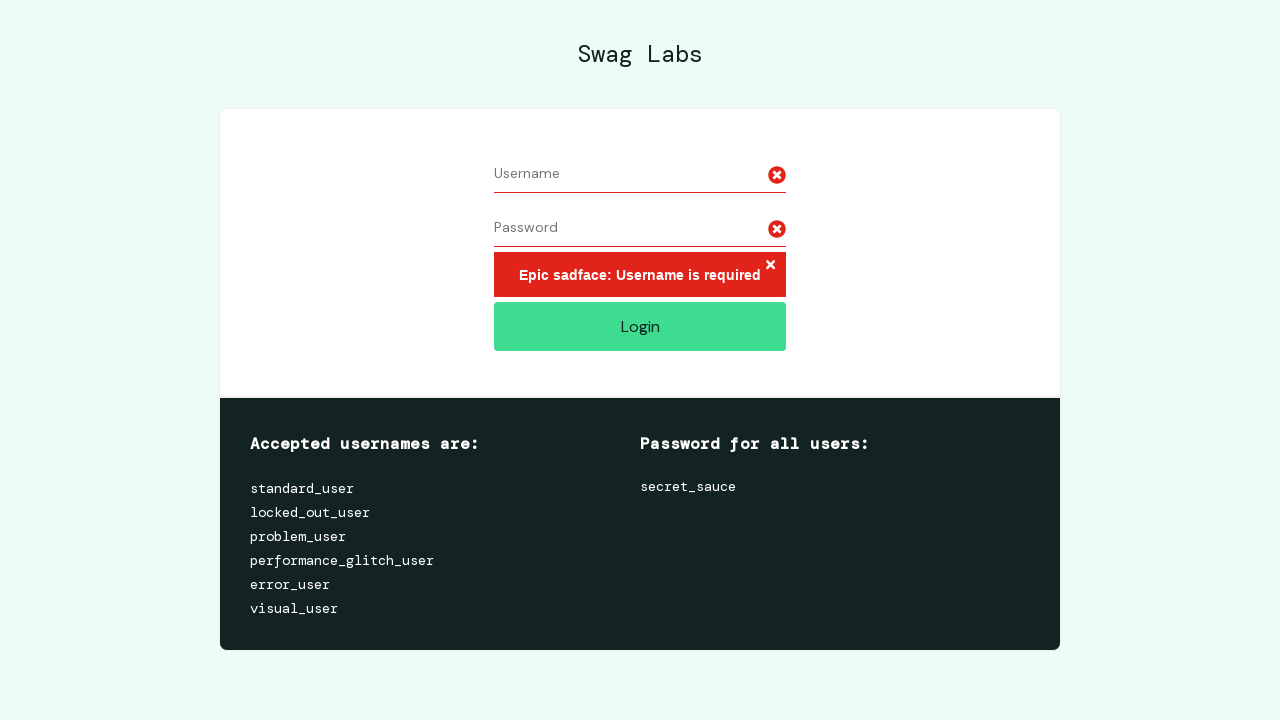